Tests the text input functionality on UI Testing Playground by entering text into an input field and clicking a button to update its name

Starting URL: http://uitestingplayground.com/textinput

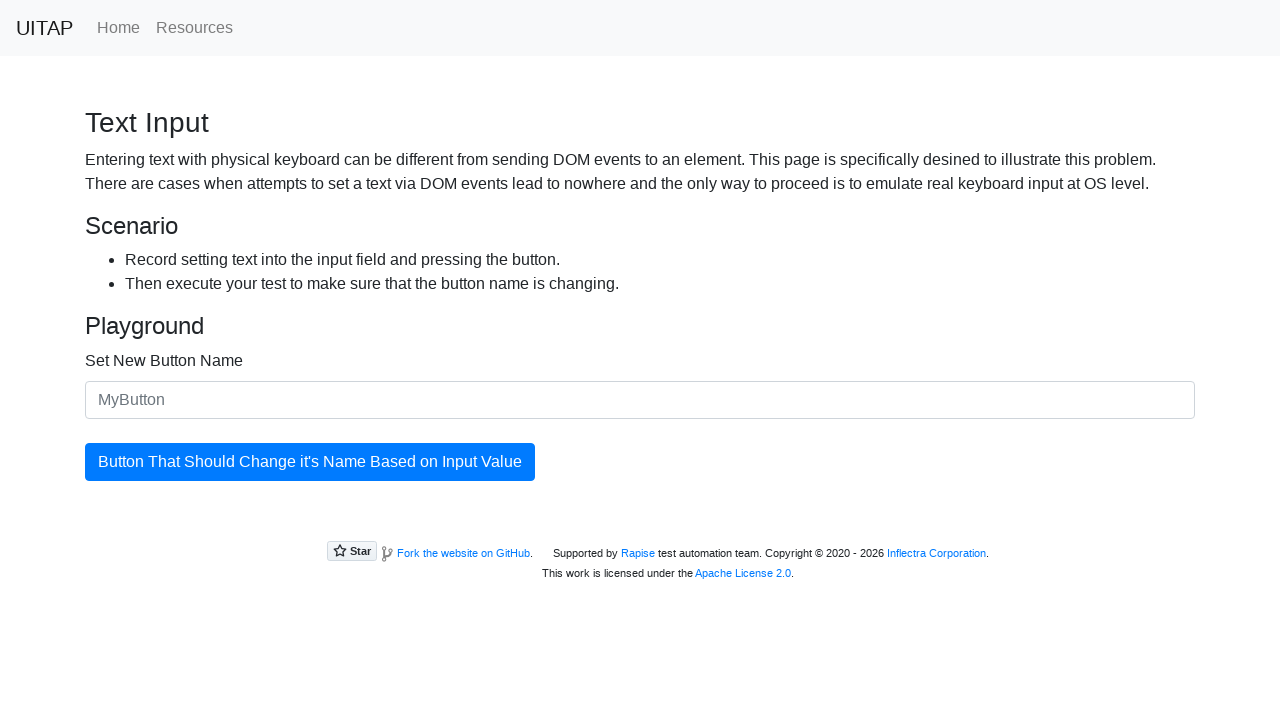

Filled input field with 'SkyPro' on #newButtonName
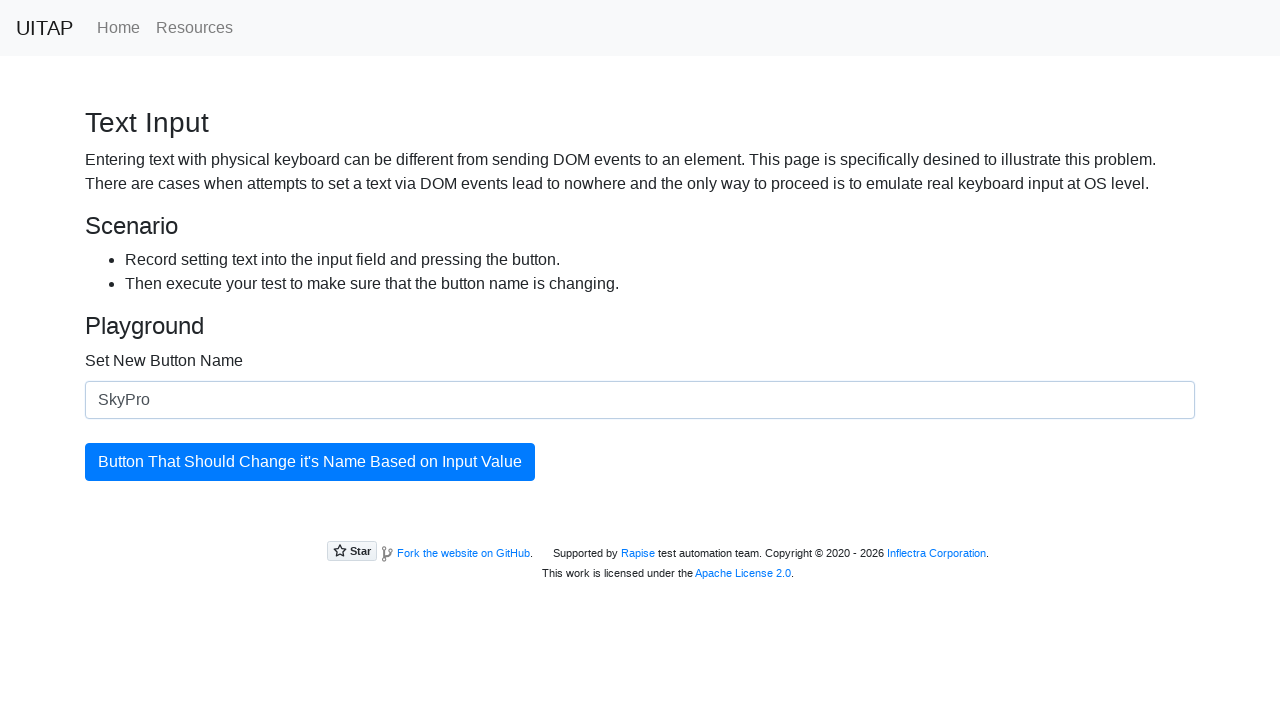

Clicked button to update its name at (310, 462) on #updatingButton
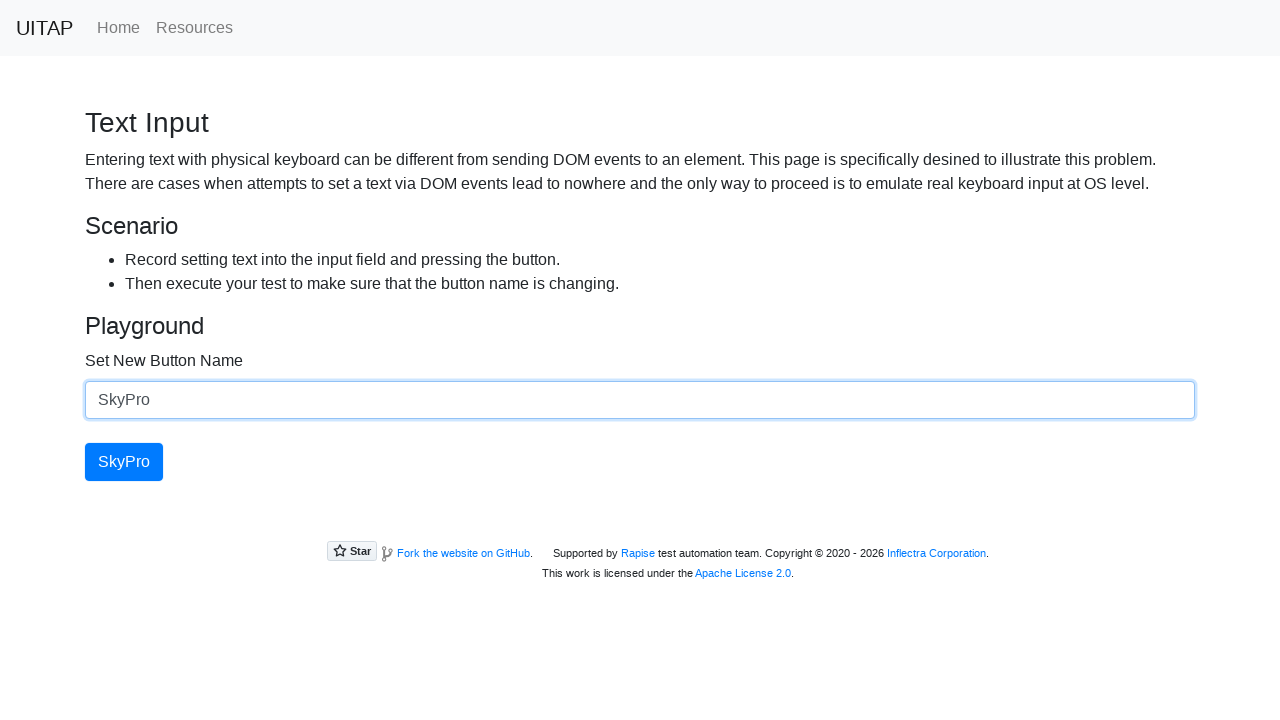

Waited for button text to update
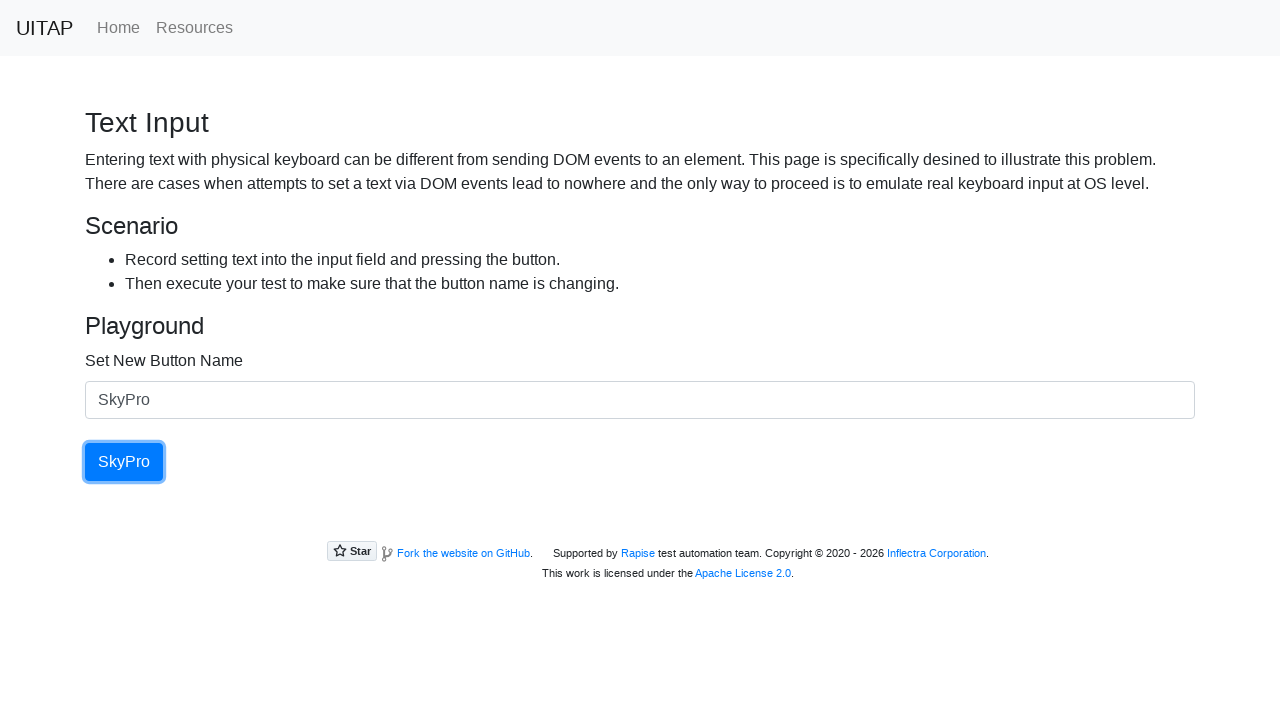

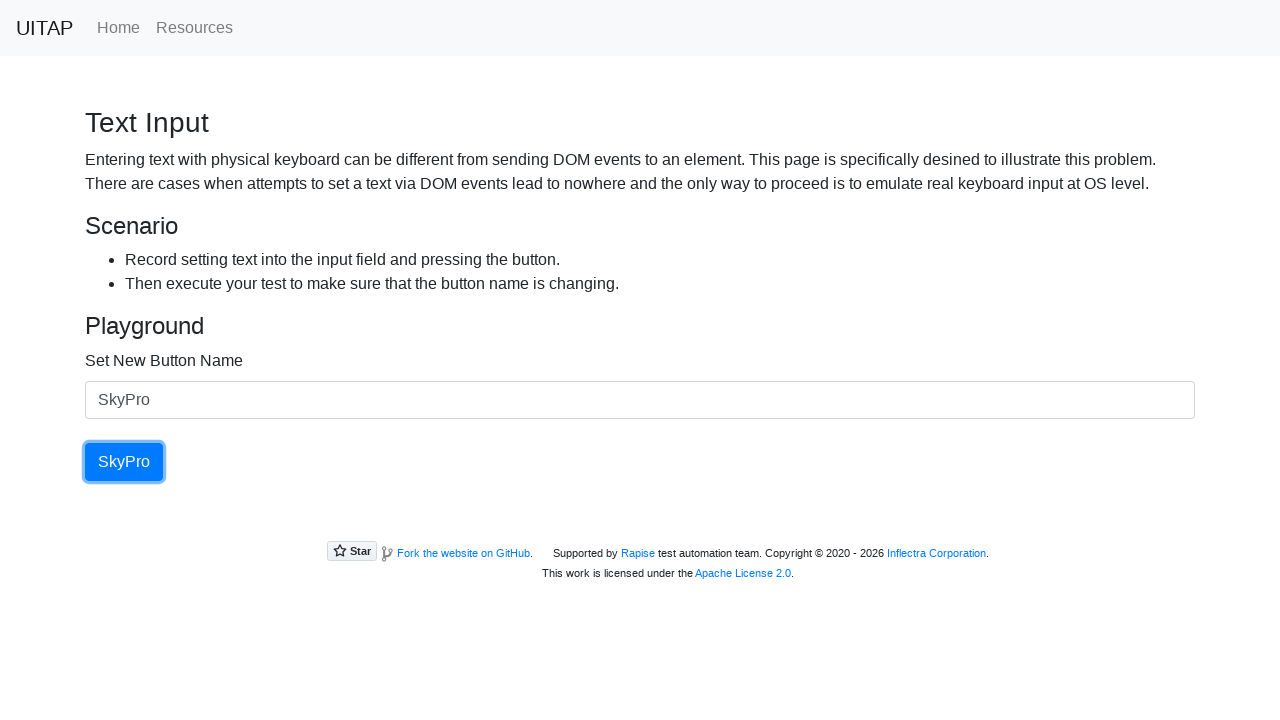